Tests that the Clear completed button displays correct text when items are completed.

Starting URL: https://demo.playwright.dev/todomvc

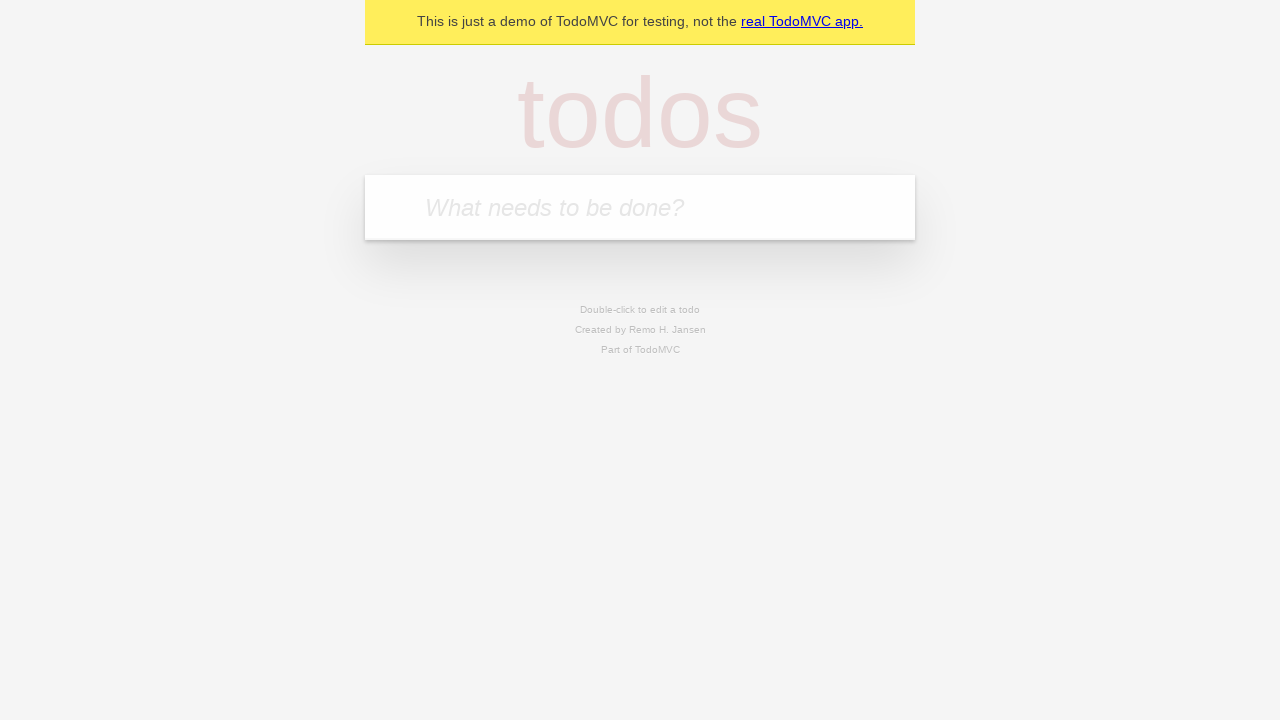

Filled todo input with 'buy some cheese' on internal:attr=[placeholder="What needs to be done?"i]
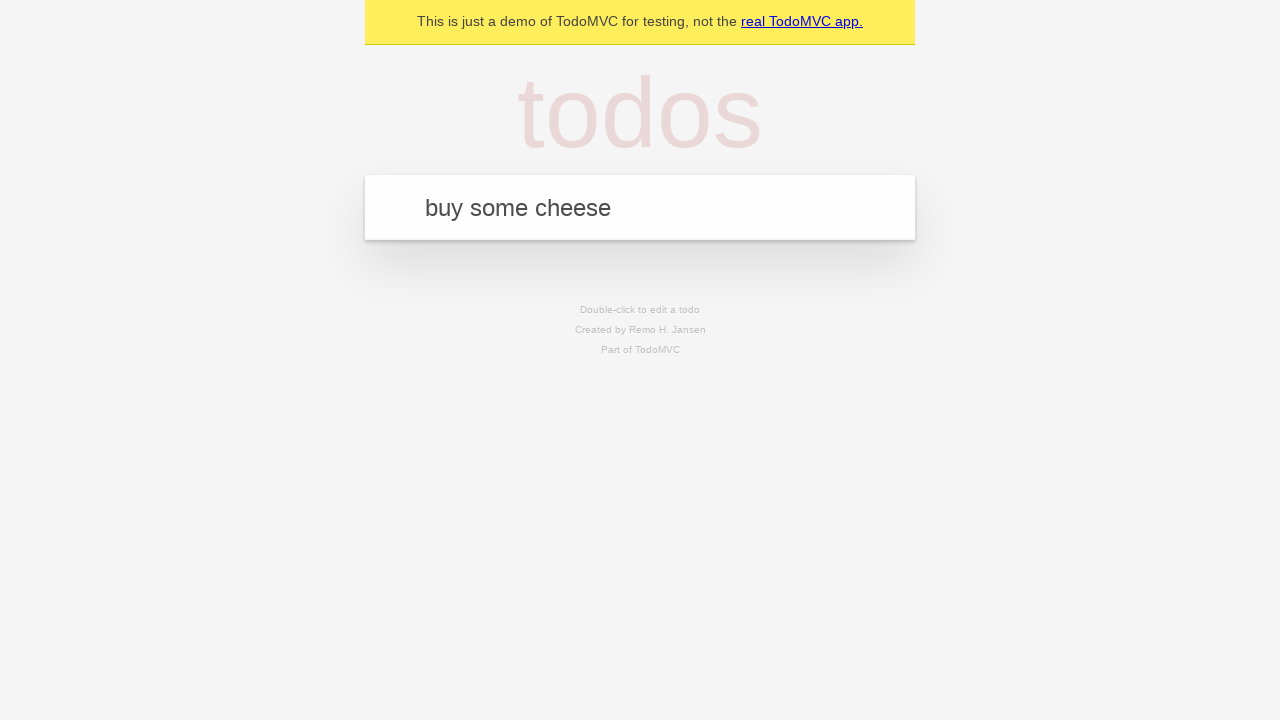

Pressed Enter to create first todo on internal:attr=[placeholder="What needs to be done?"i]
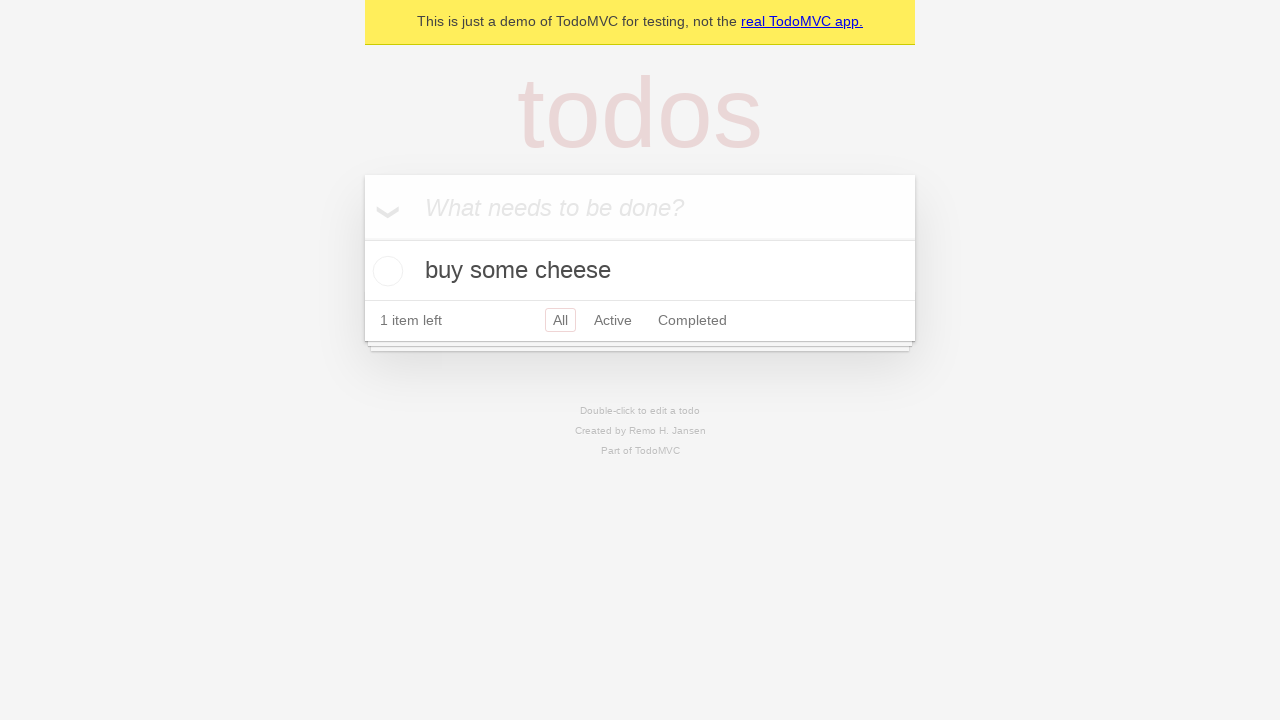

Filled todo input with 'feed the cat' on internal:attr=[placeholder="What needs to be done?"i]
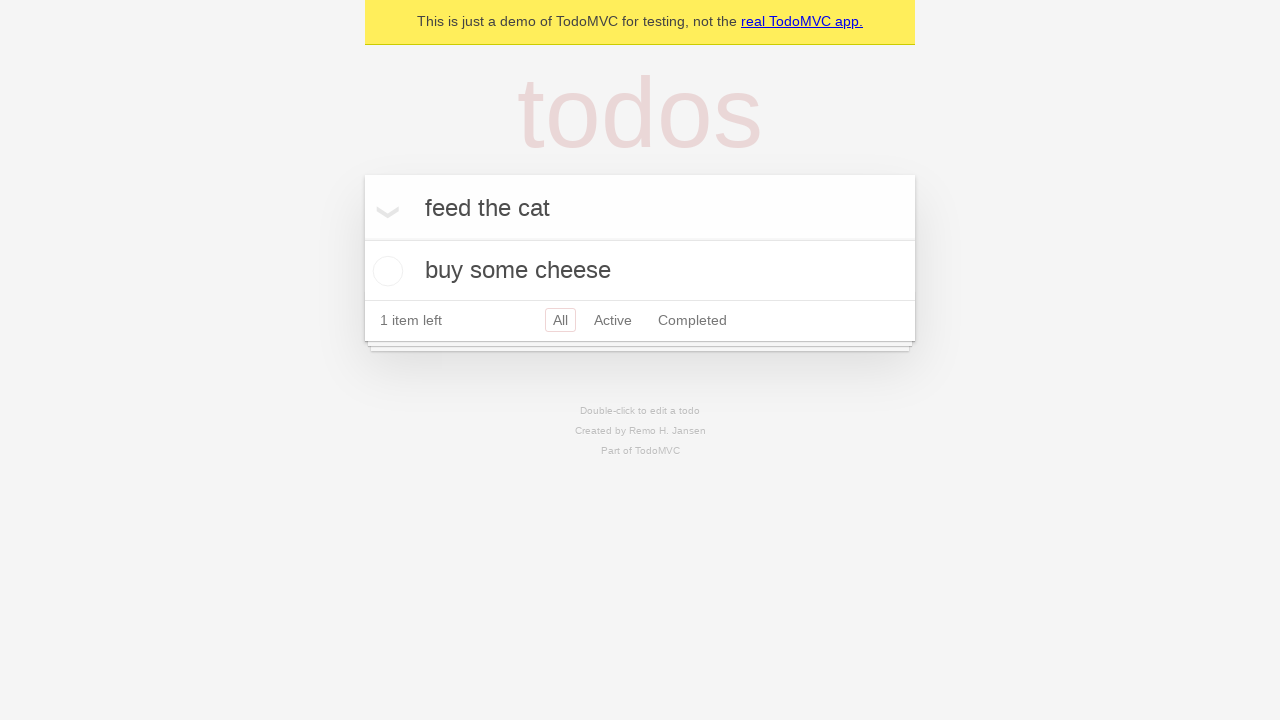

Pressed Enter to create second todo on internal:attr=[placeholder="What needs to be done?"i]
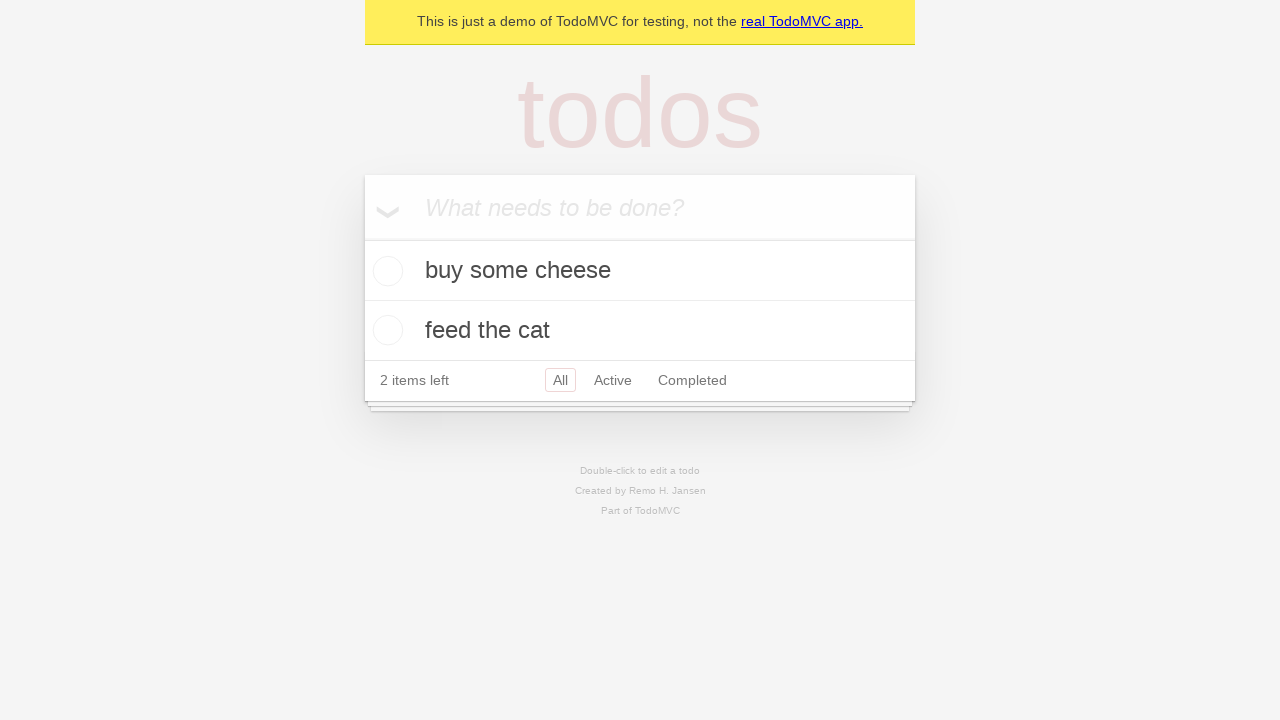

Filled todo input with 'book a doctors appointment' on internal:attr=[placeholder="What needs to be done?"i]
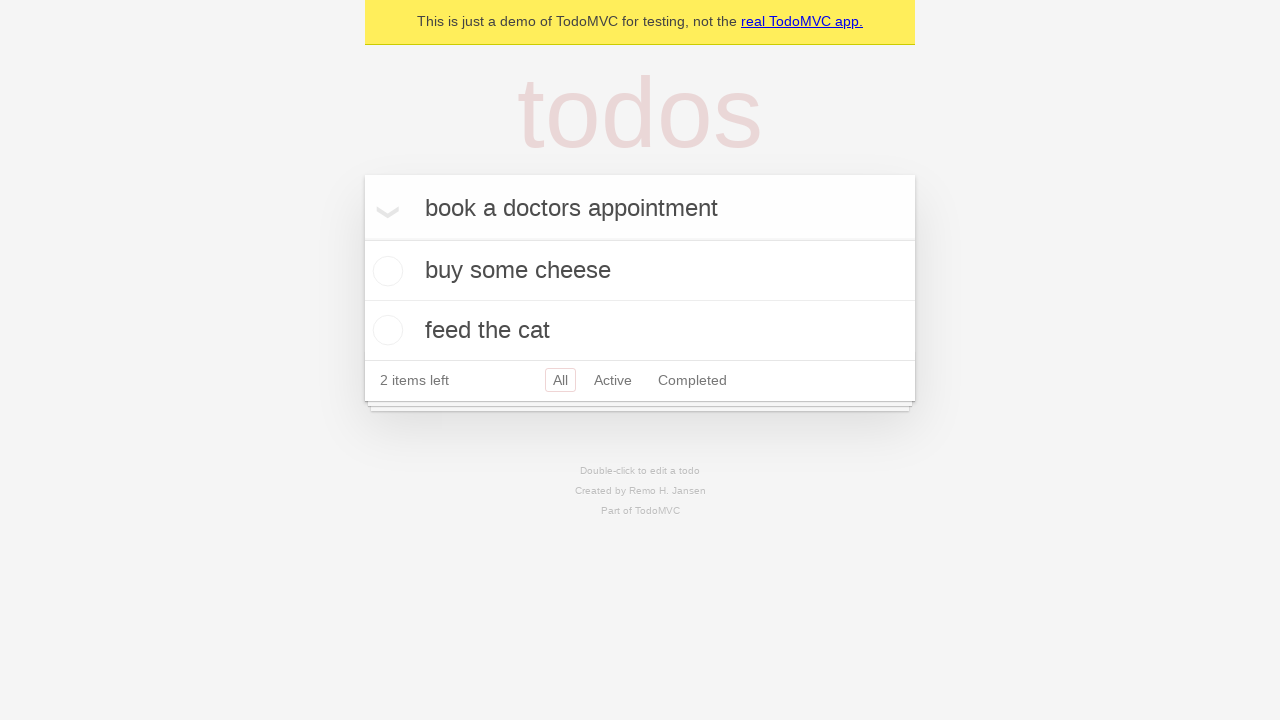

Pressed Enter to create third todo on internal:attr=[placeholder="What needs to be done?"i]
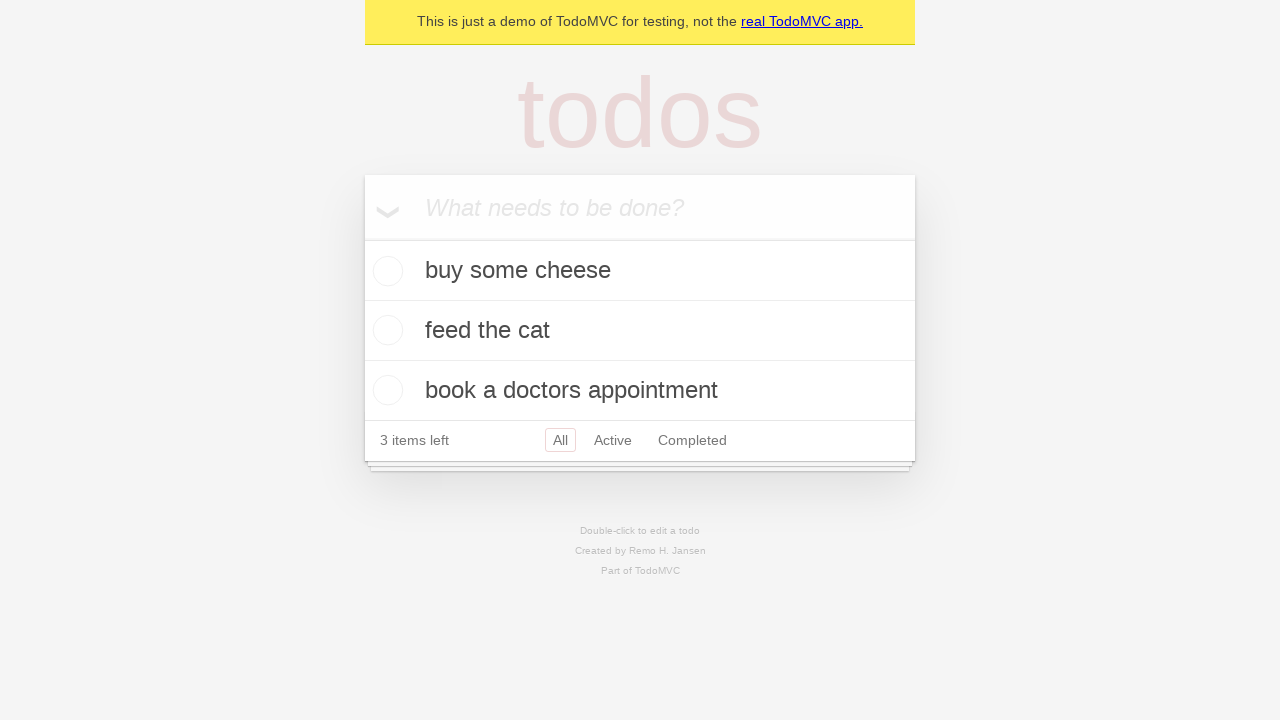

Checked the first todo item at (385, 271) on .todo-list li .toggle >> nth=0
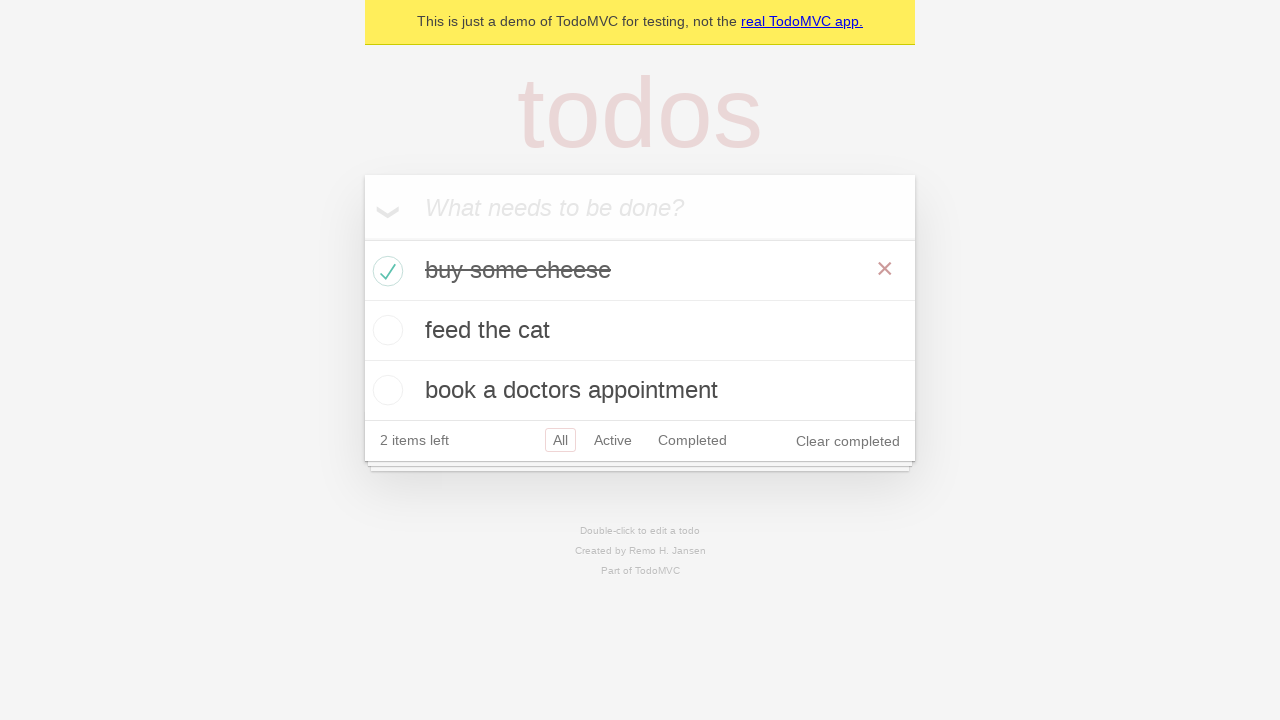

Clear completed button is displayed
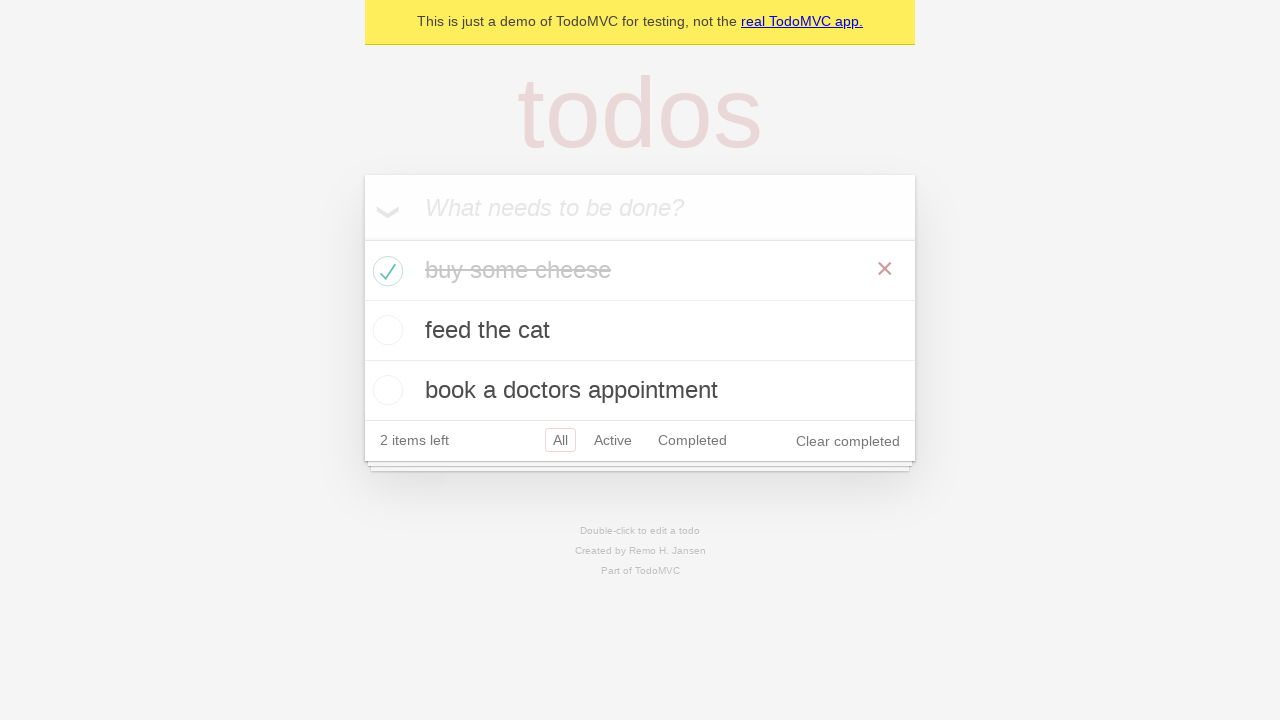

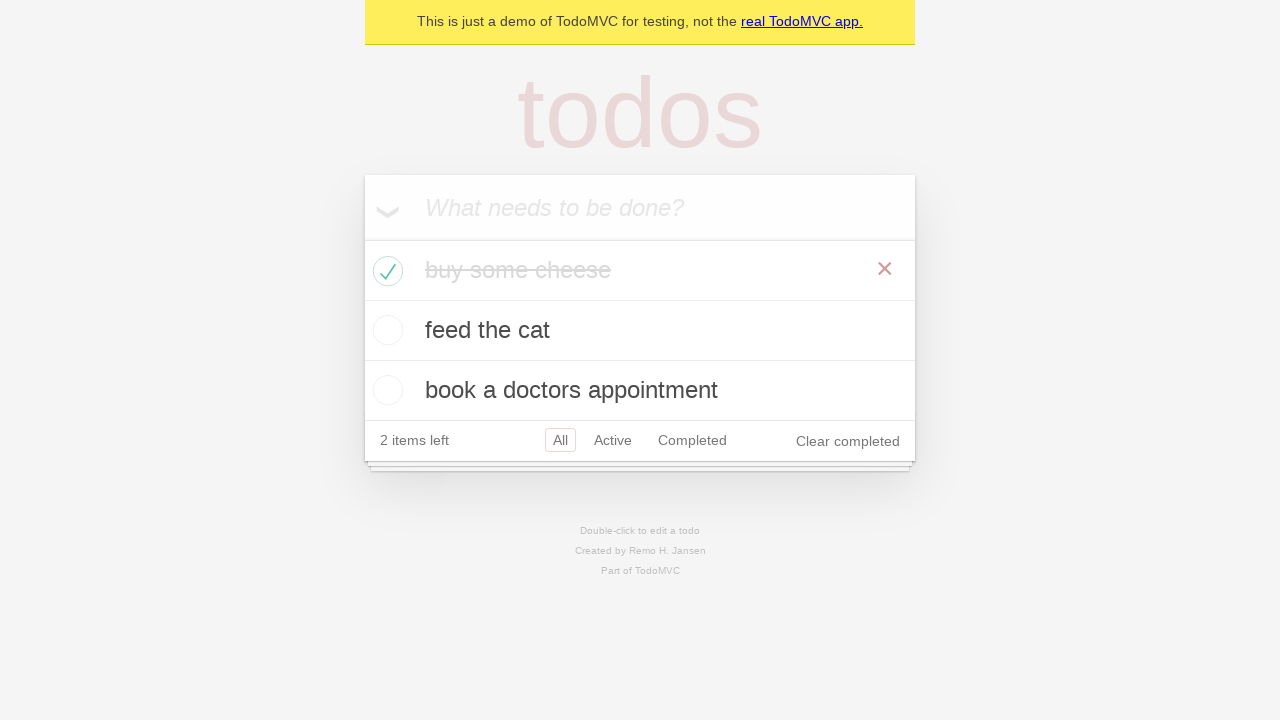